Tests a sample todo app by clicking on two list item checkboxes to mark them as completed.

Starting URL: https://lambdatest.github.io/sample-todo-app/

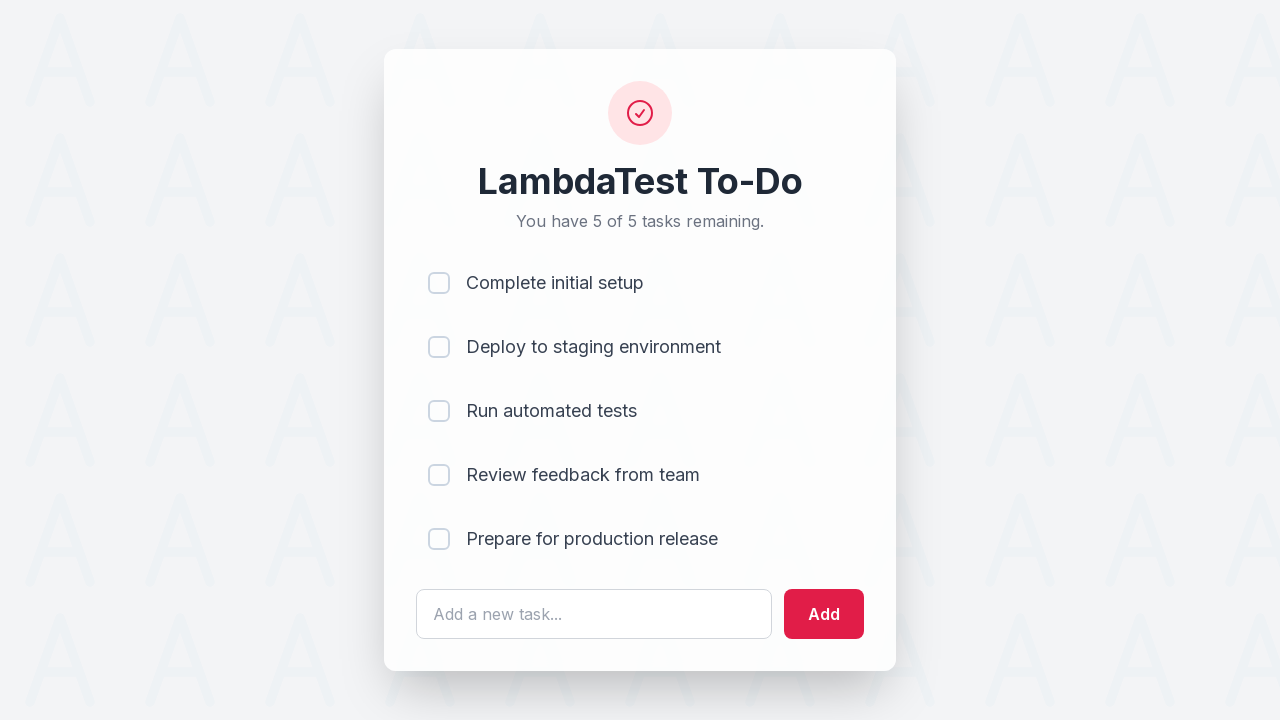

Clicked first list item checkbox to mark as completed at (439, 283) on [name='li1']
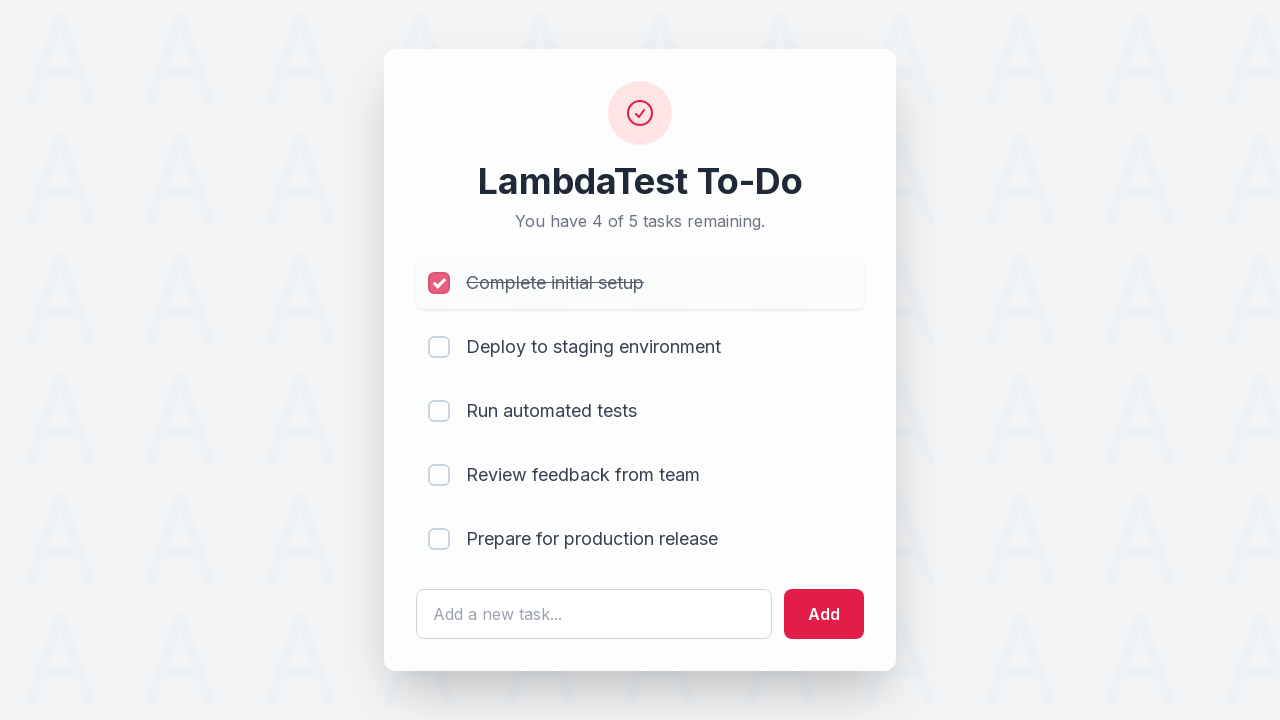

Clicked second list item checkbox to mark as completed at (439, 347) on [name='li2']
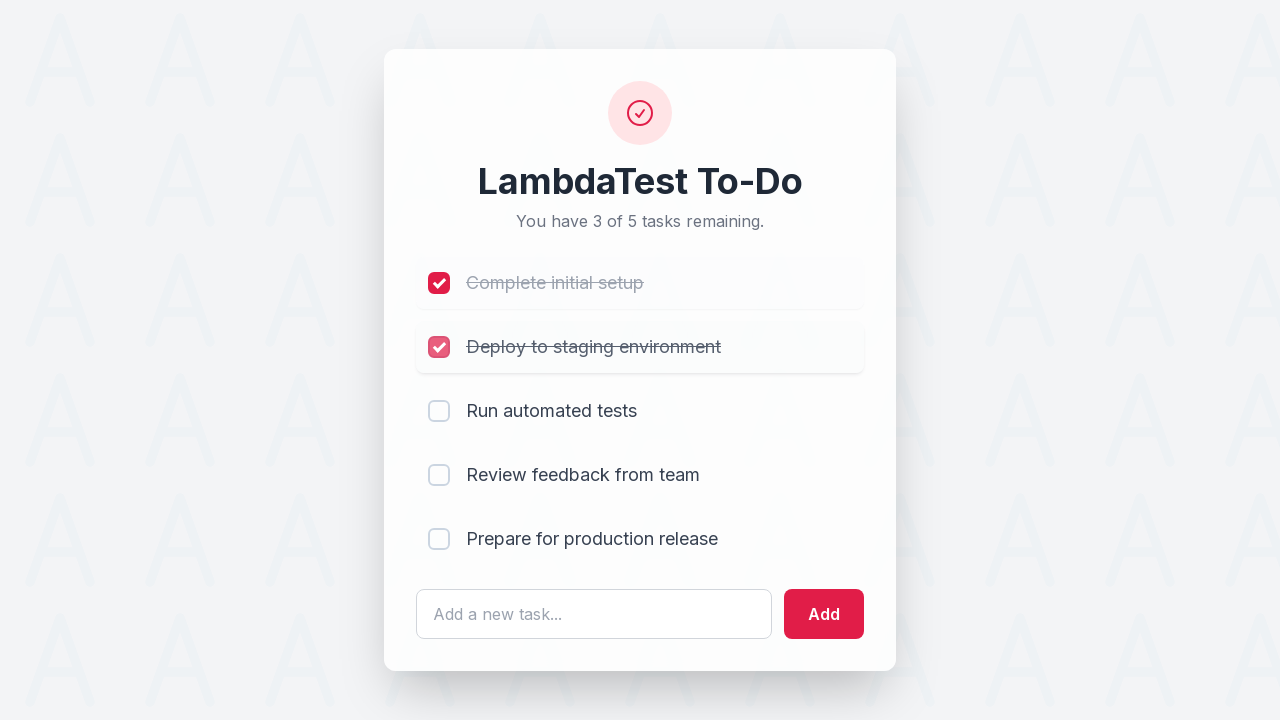

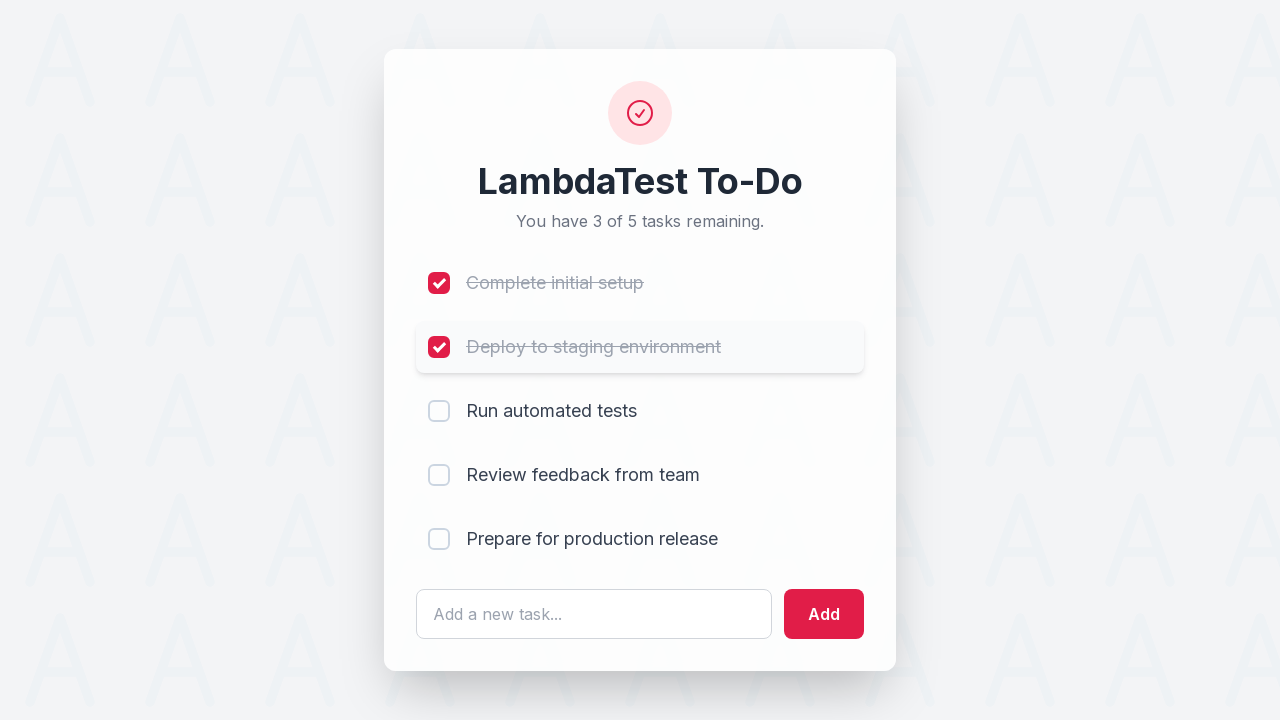